Clicks on the Sign in or Create Account link and retrieves the current URL

Starting URL: https://www.bestbuy.com/

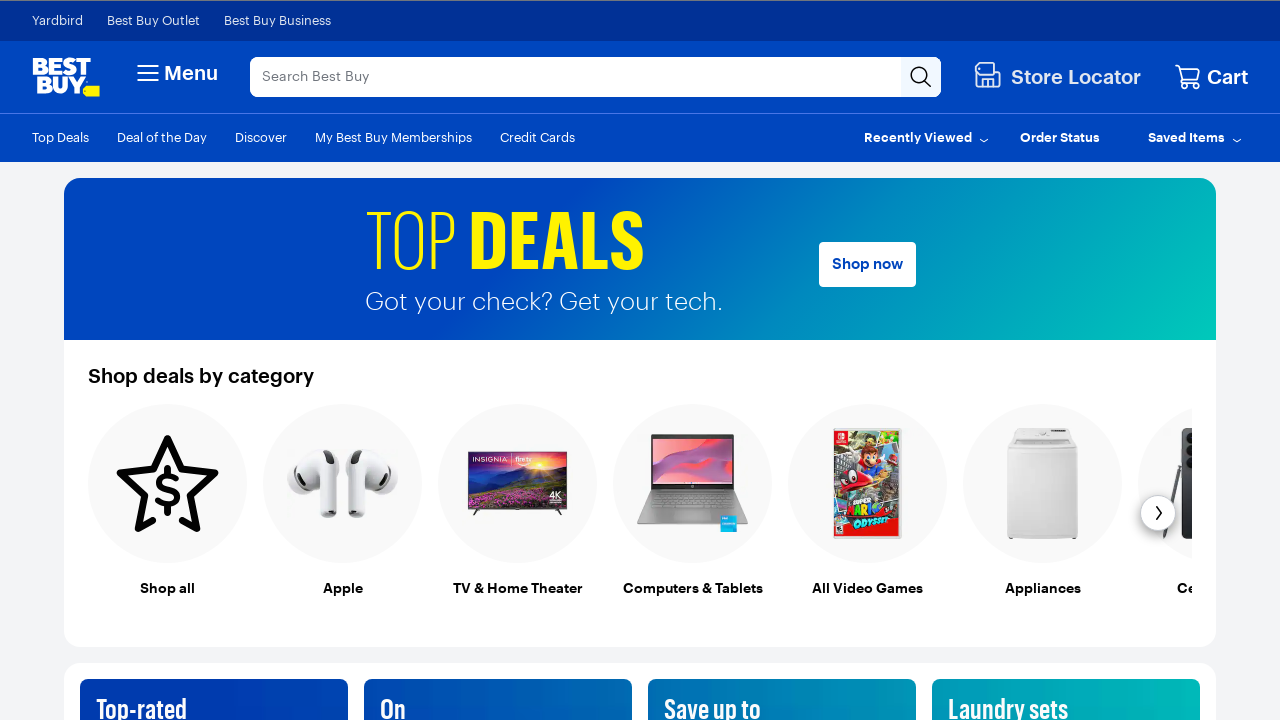

Clicked on 'Sign in or Create Account' link at (1077, 361) on a:text('Sign in or Create Account')
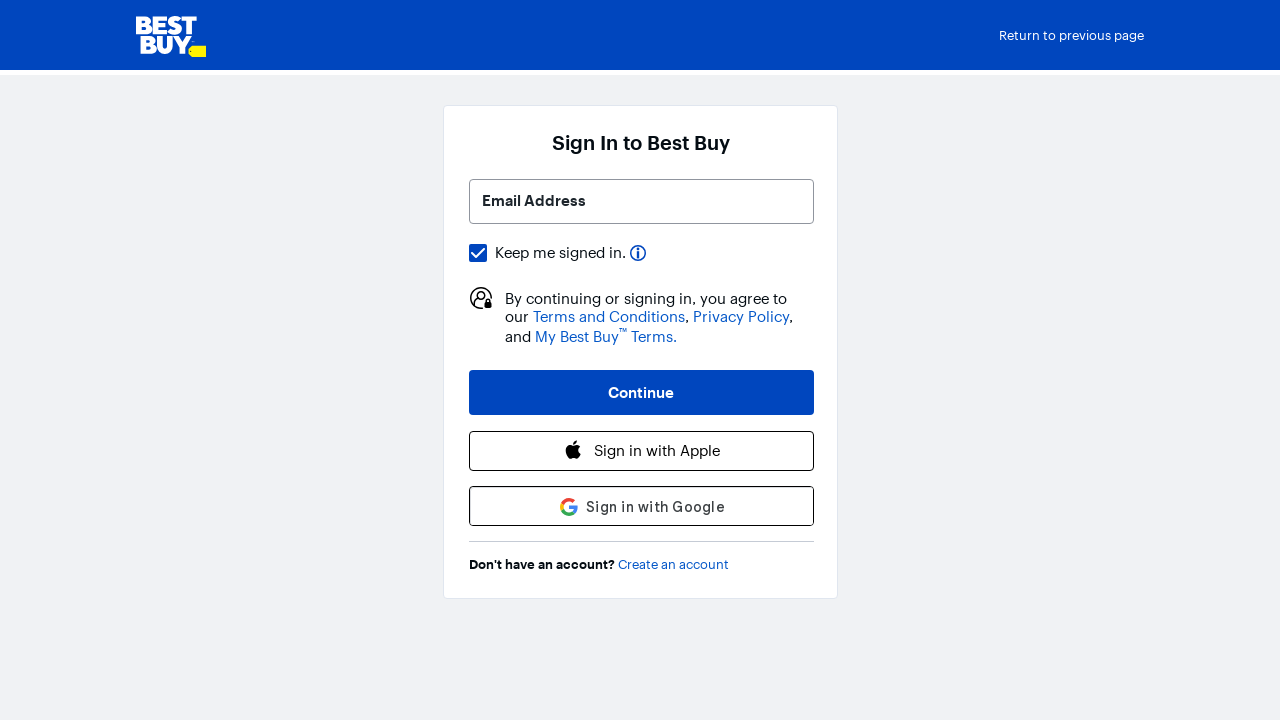

Retrieved current URL: https://www.bestbuy.com/identity/signin?token=tid%3A46ad6851-12c6-11f1-a0d6-0eed3976f49b
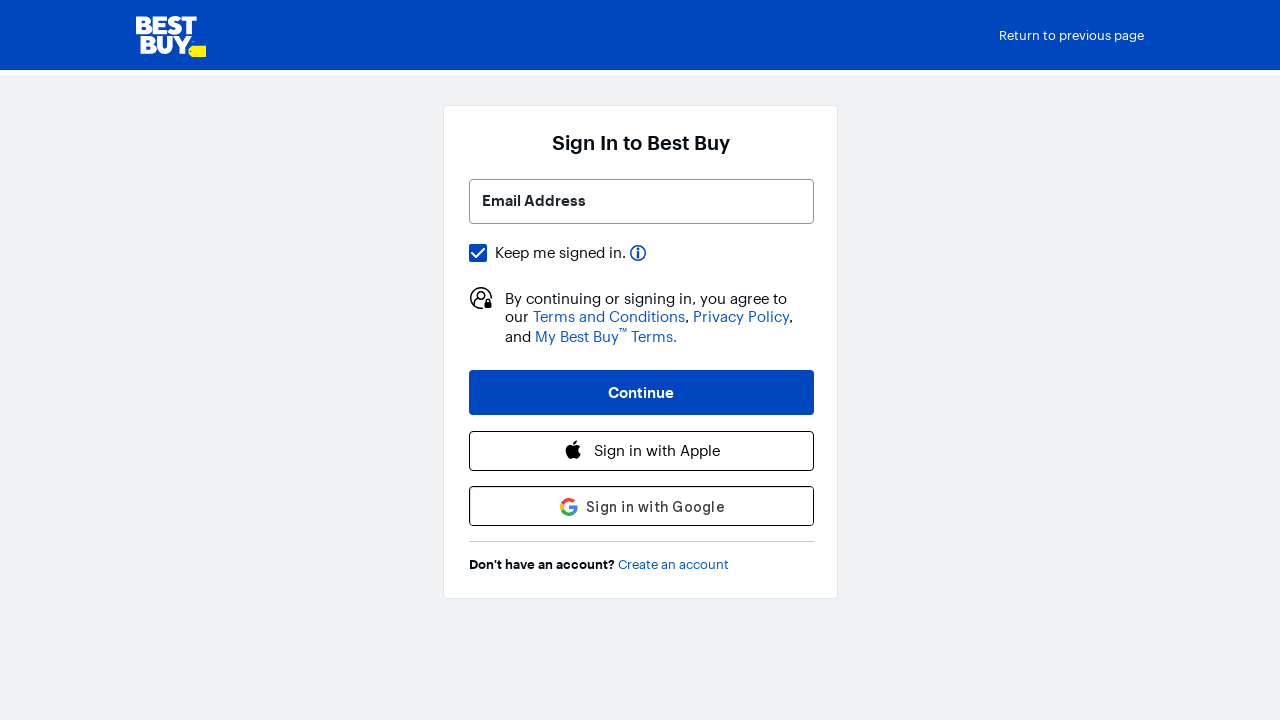

Printed current URL to console
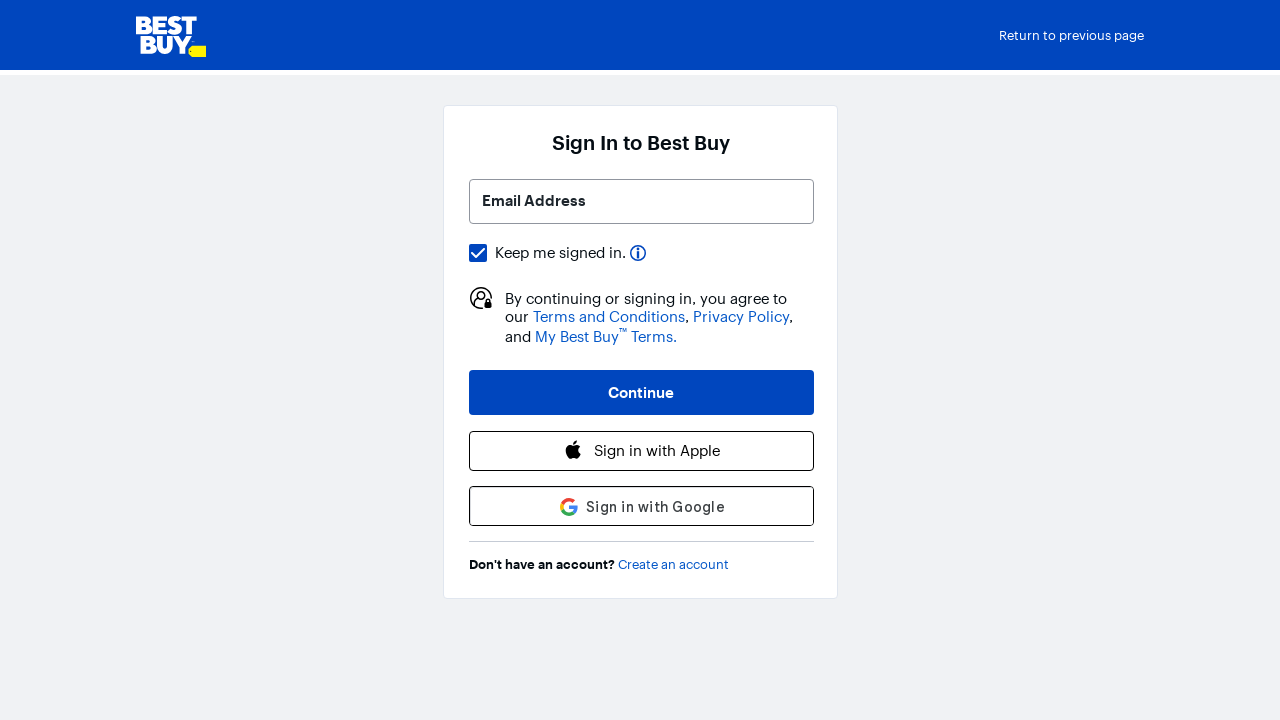

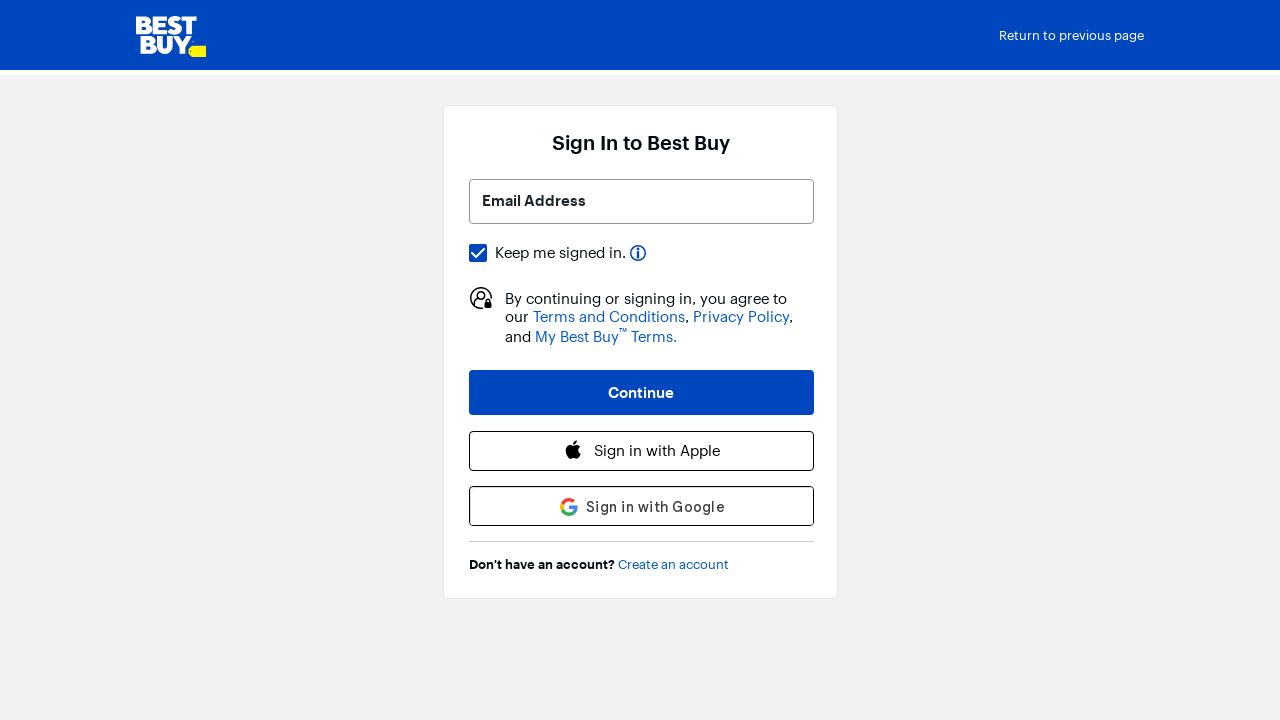